Fills out a form with first name, last name, and email fields, then submits the form

Starting URL: http://secure-retreat-92358.herokuapp.com/

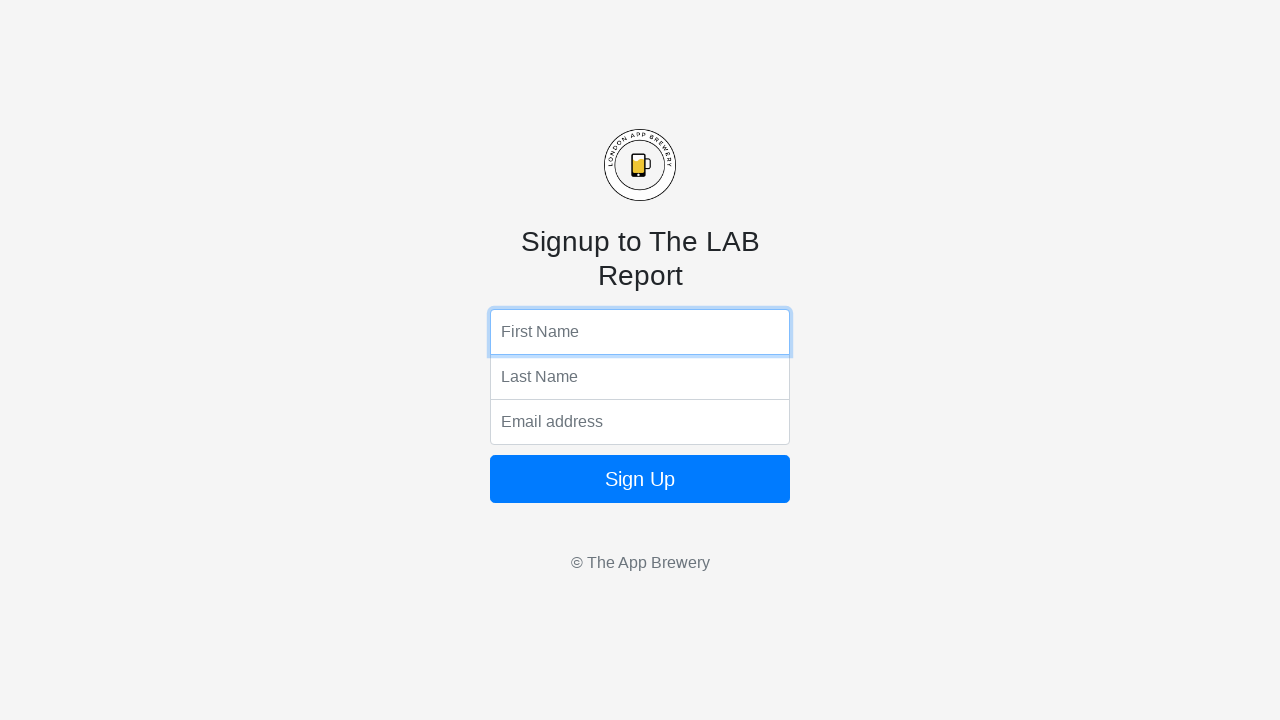

Filled first name field with 'Konstantin' on input[name='fName']
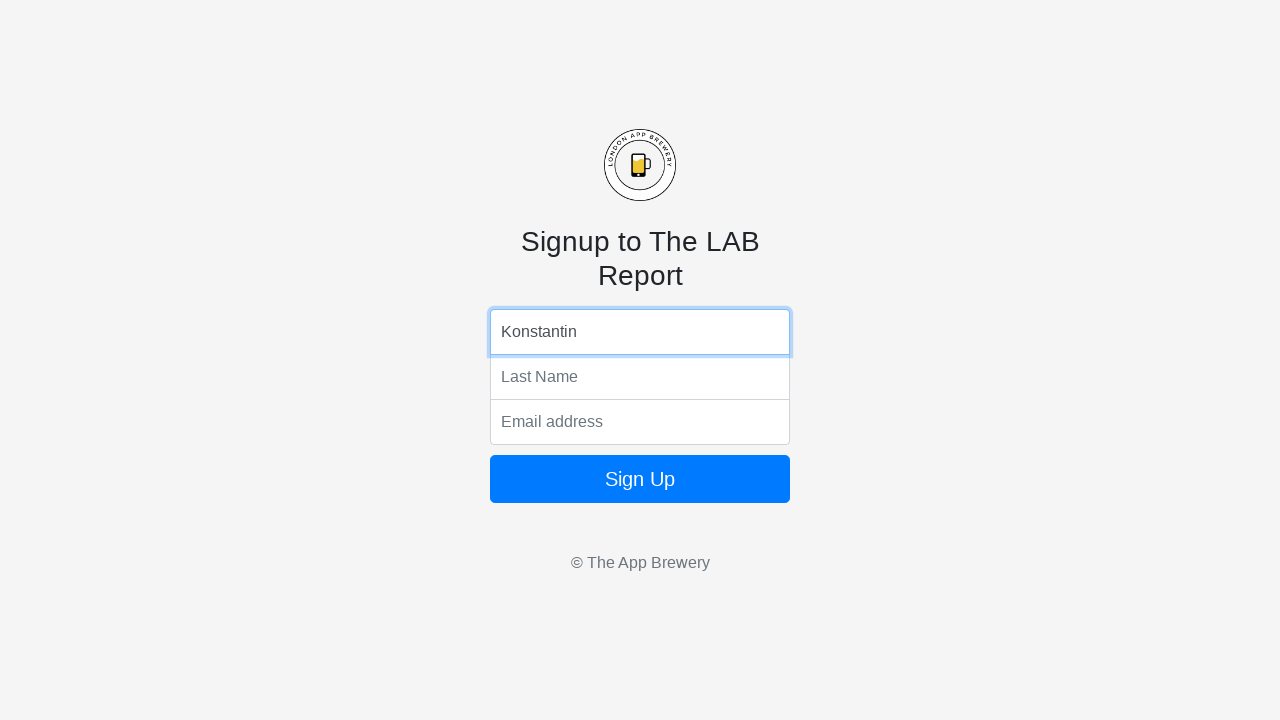

Filled last name field with 'Kotschenreuther' on input[name='lName']
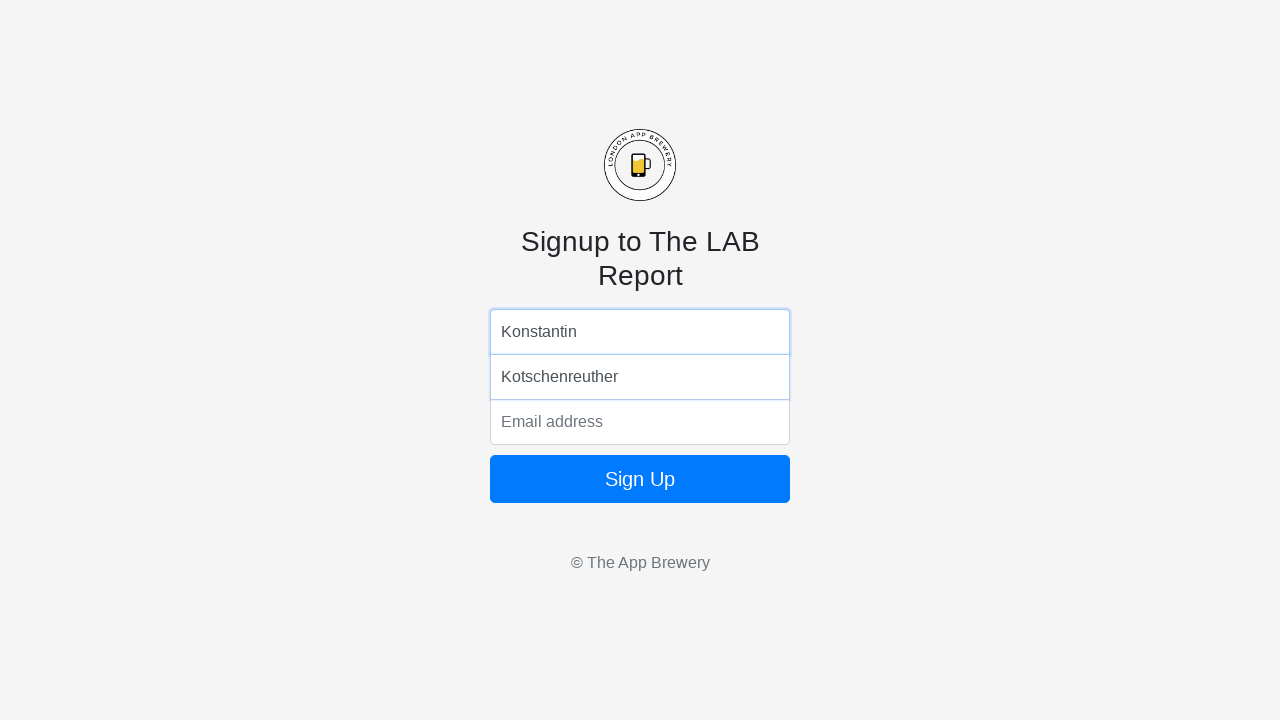

Filled email field with 'kotschi123@gmail.com' on input[name='email']
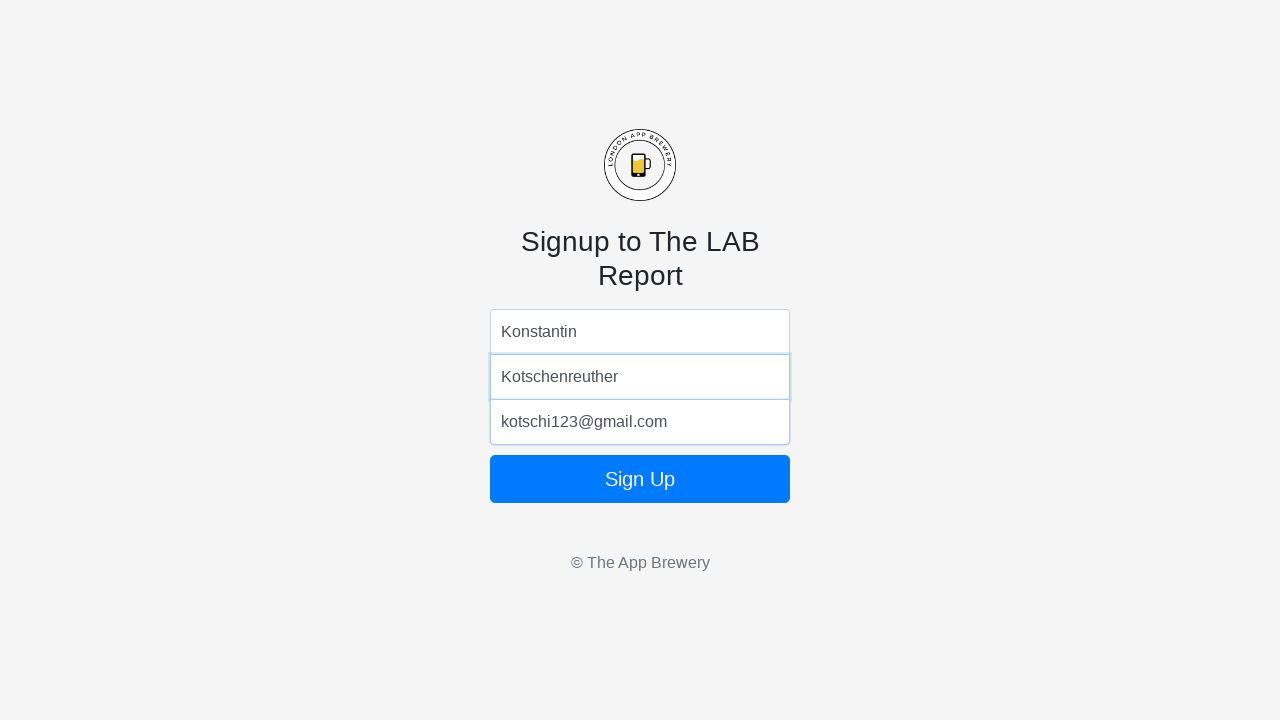

Clicked form submit button at (640, 479) on xpath=//html/body/form/button
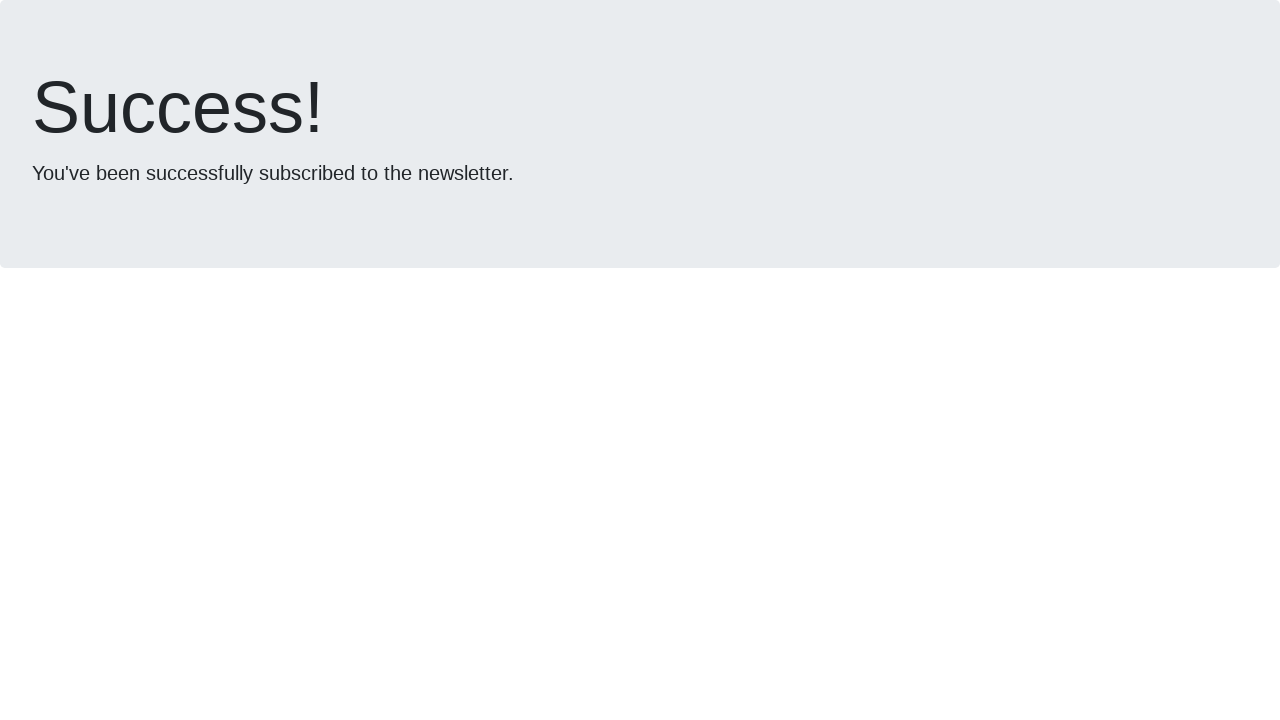

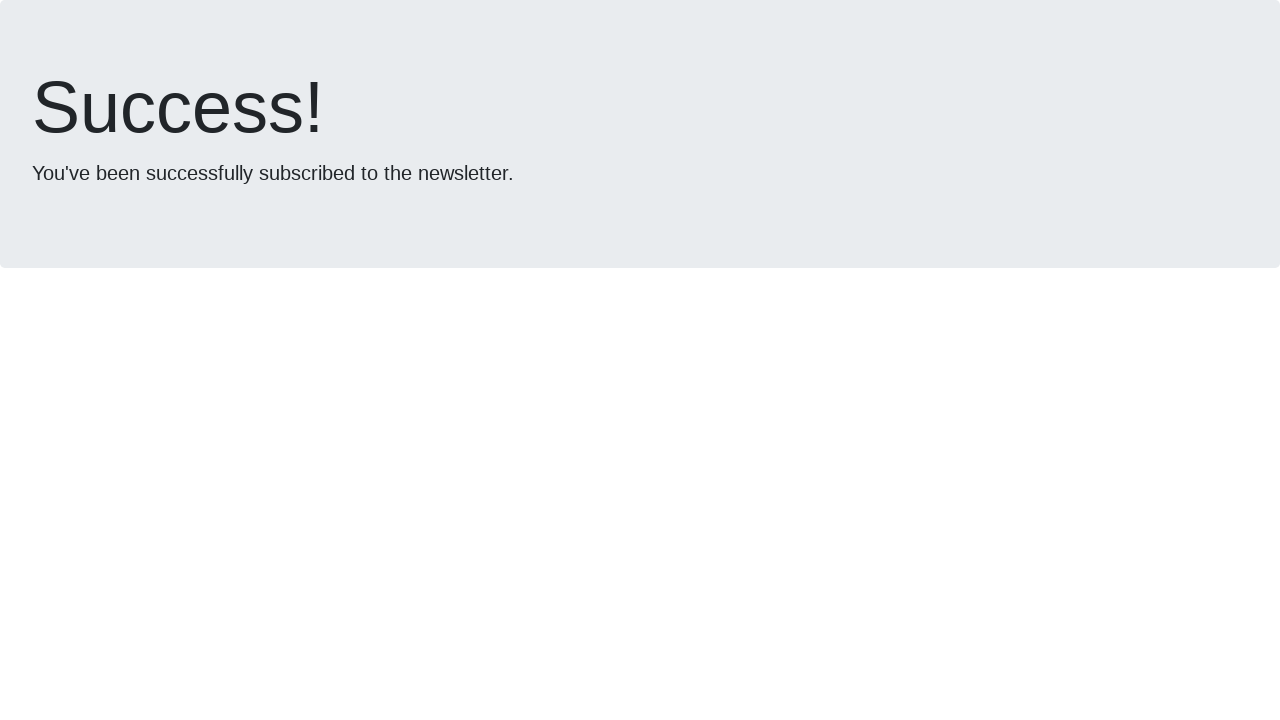